Navigates to a practice website and clicks the "Start Practicing" button to begin an exercise or demo.

Starting URL: http://syntaxprojects.com/index.php

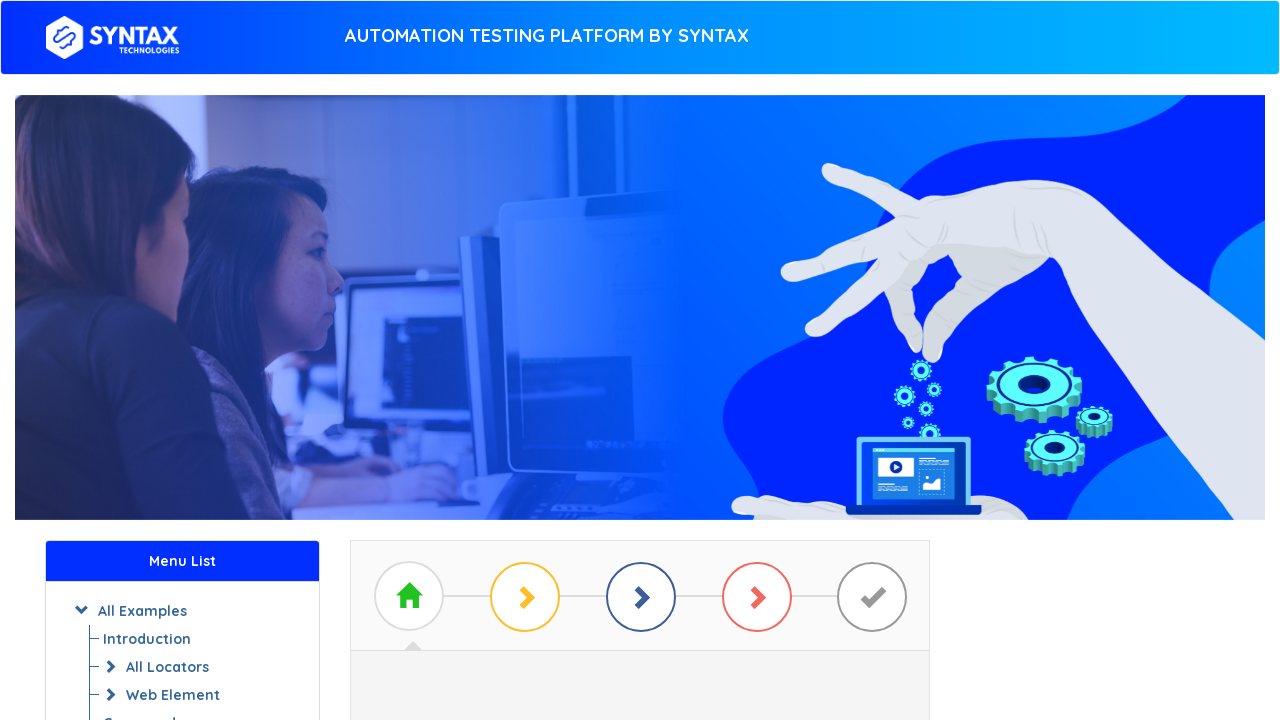

Clicked the 'Start Practicing' button to begin the ImplicitWaitDemo exercise at (640, 372) on #btn_basic_example
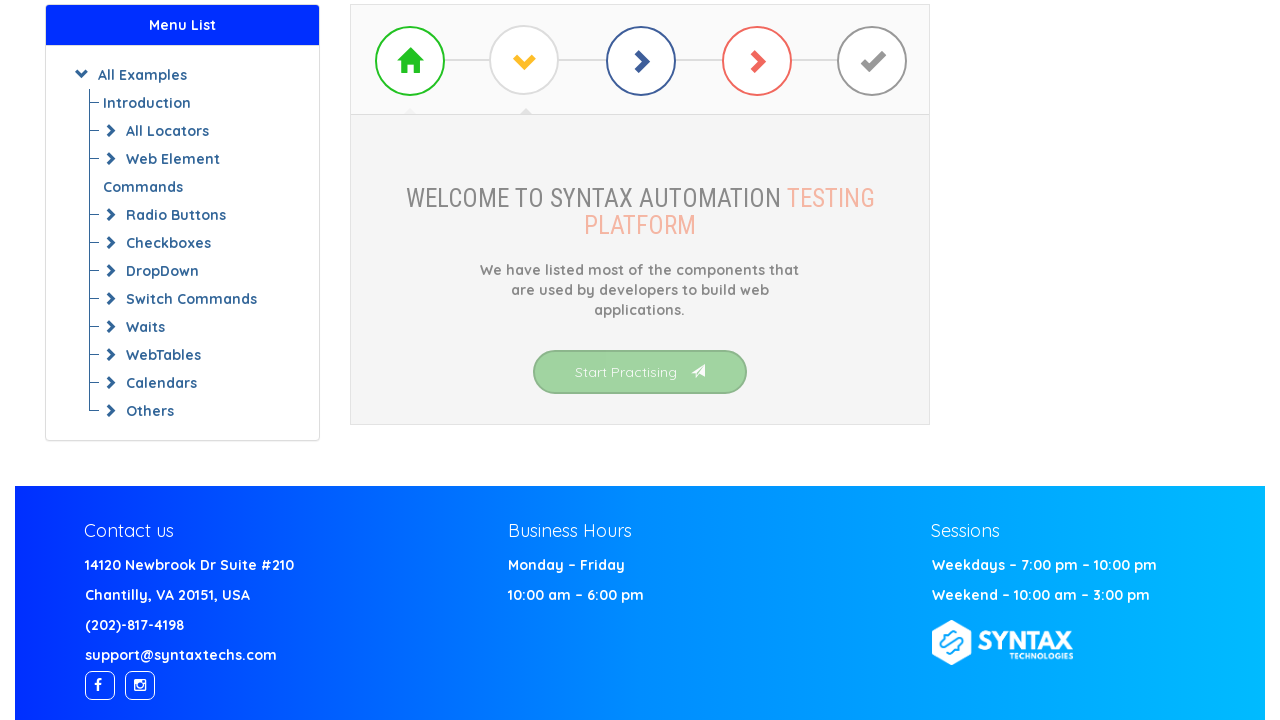

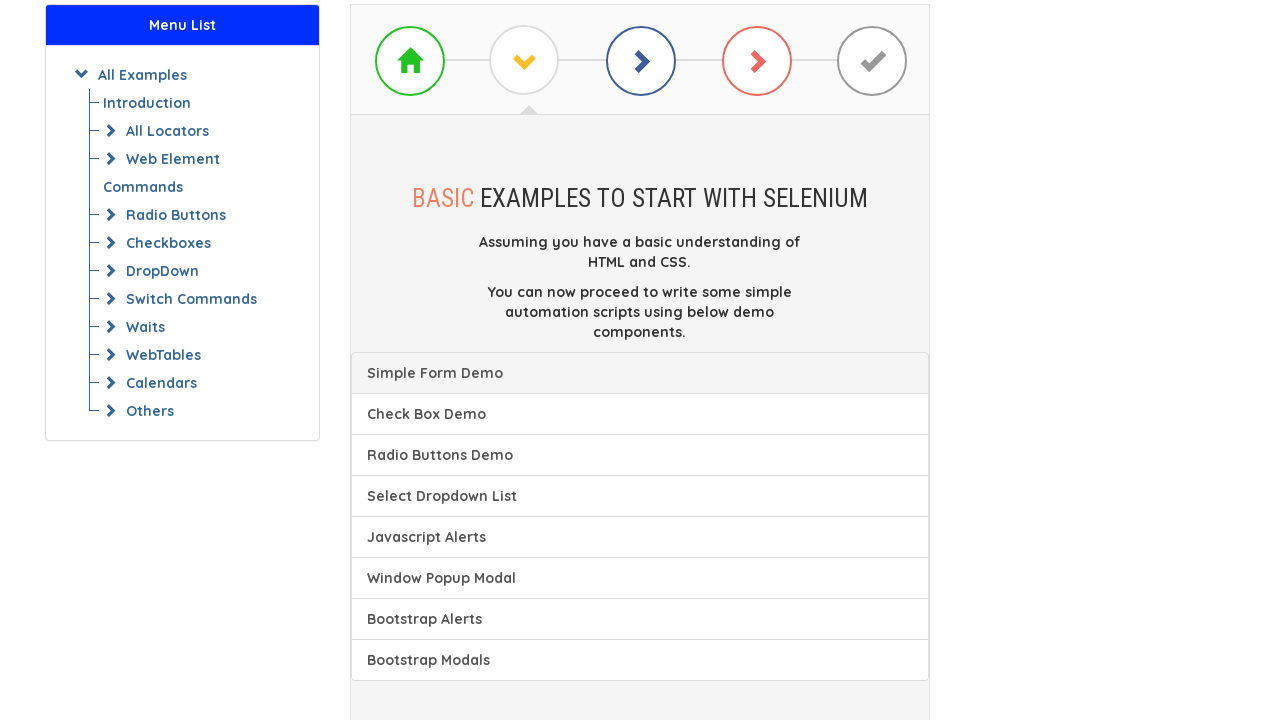